Navigates to an automation practice page and verifies that a courses table is present with the expected structure including column headers and data rows.

Starting URL: https://rahulshettyacademy.com/AutomationPractice/

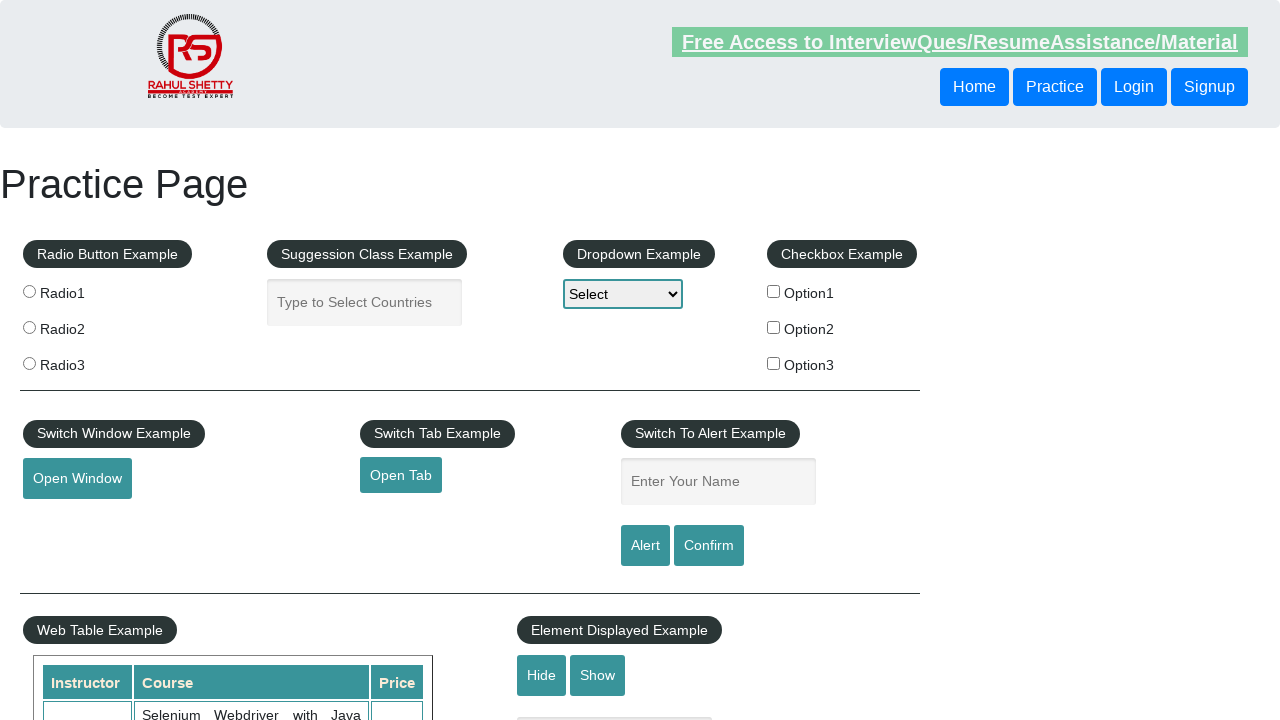

Courses table is present and ready
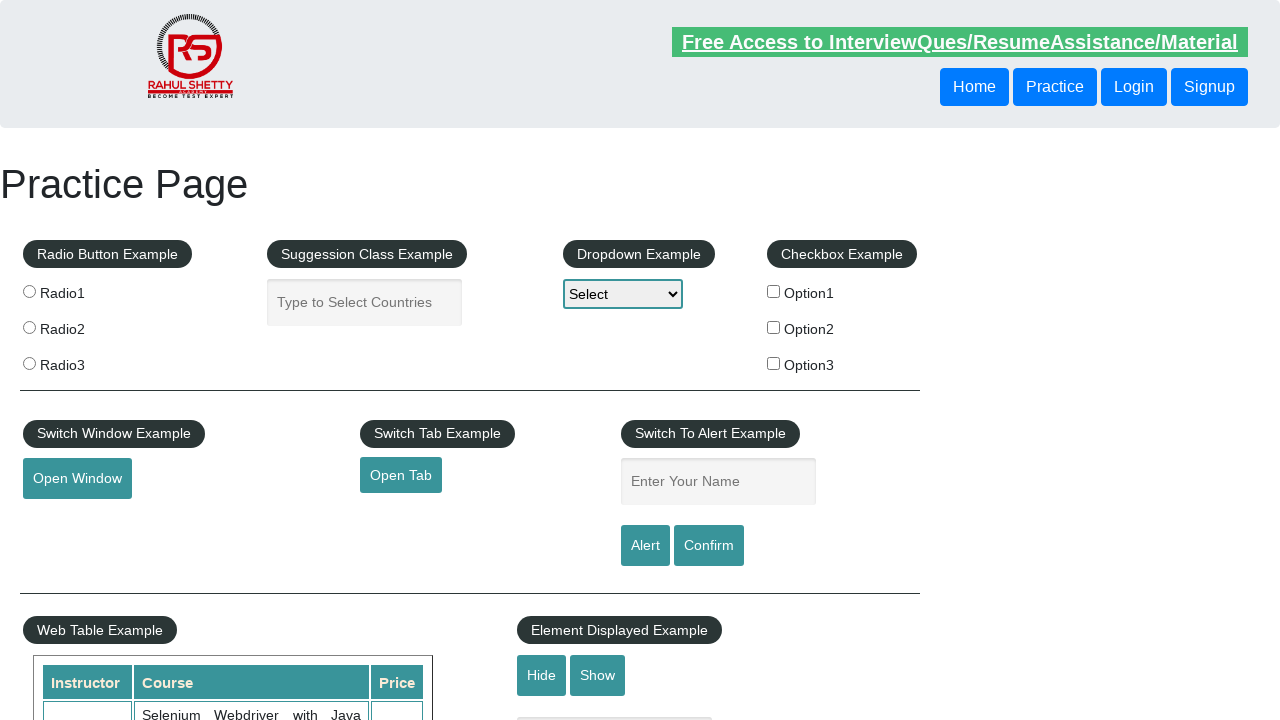

First column header in courses table is ready
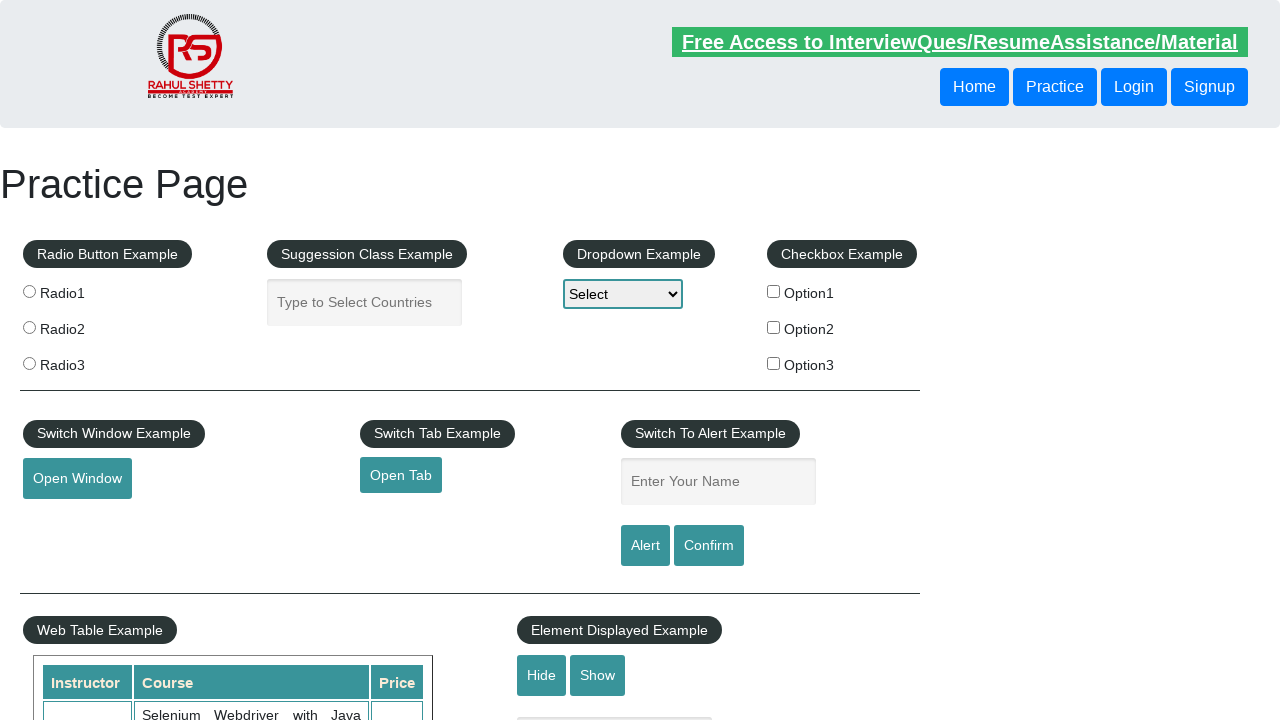

Price column header verified in courses table
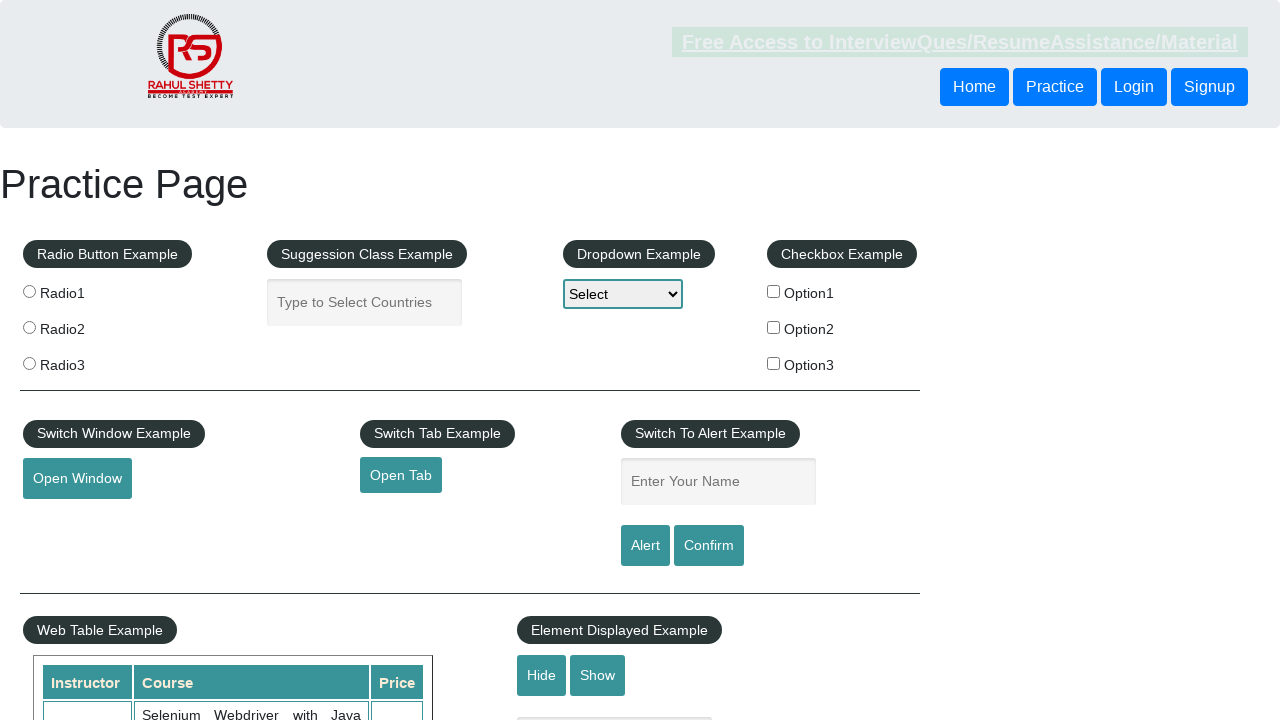

First data row in courses table is ready
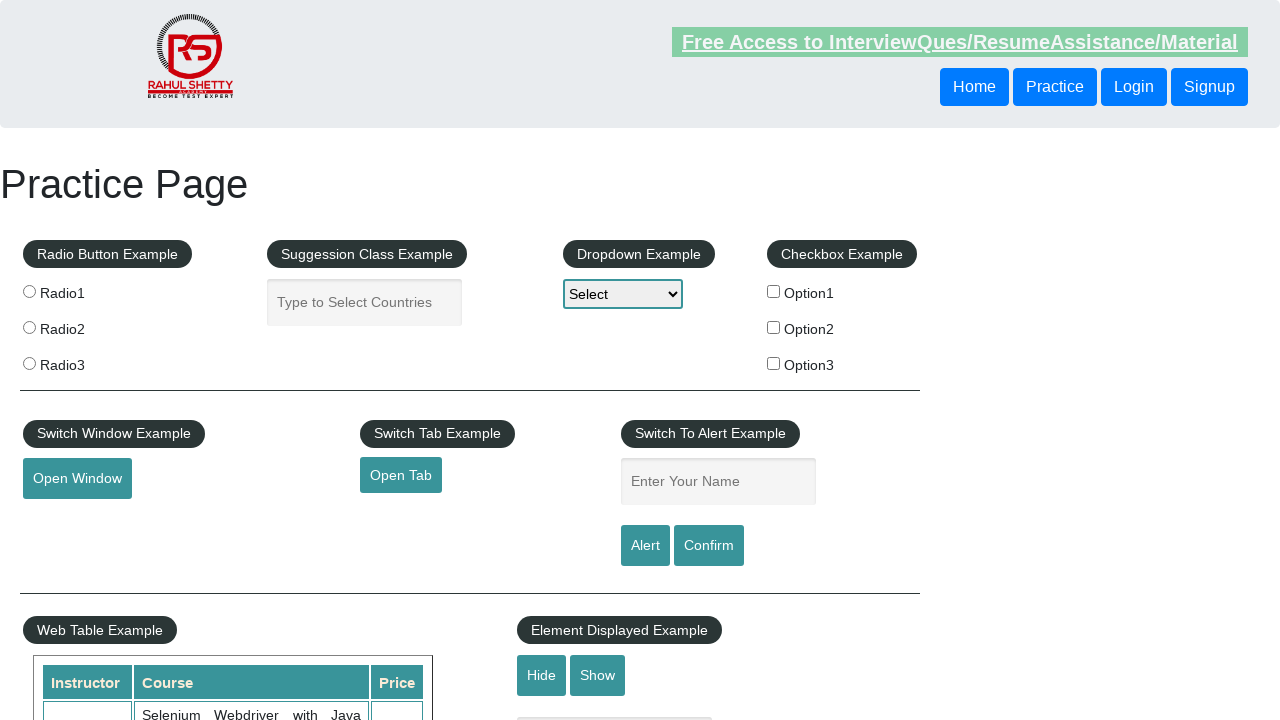

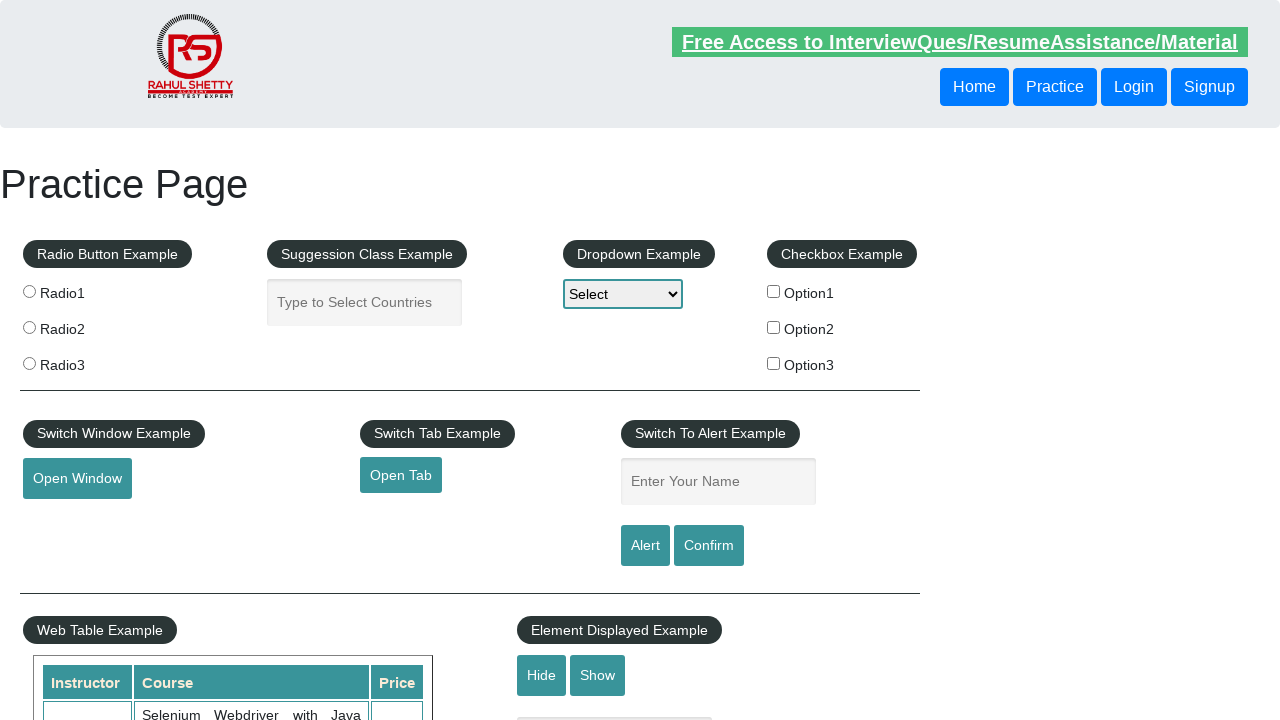